Tests text input and button renaming functionality by entering text in an input field and clicking a button to update its label

Starting URL: http://uitestingplayground.com/textinput

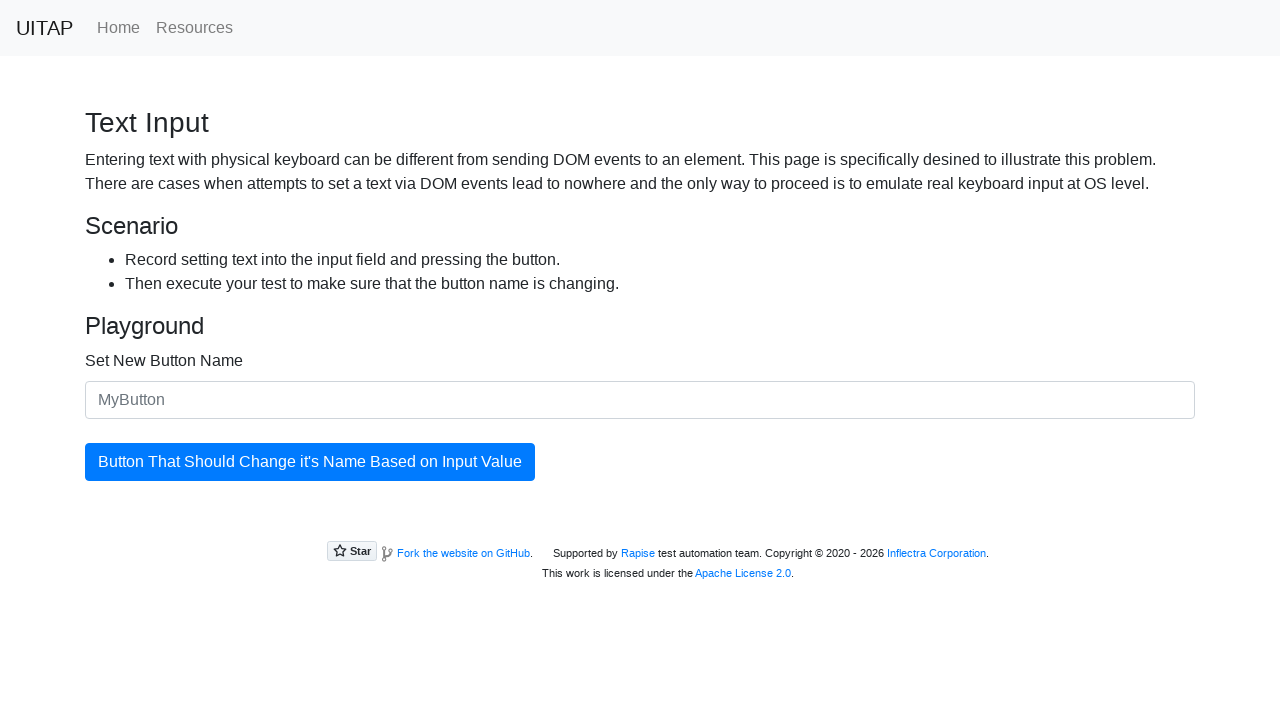

Waited for input field '#newButtonName' to be present
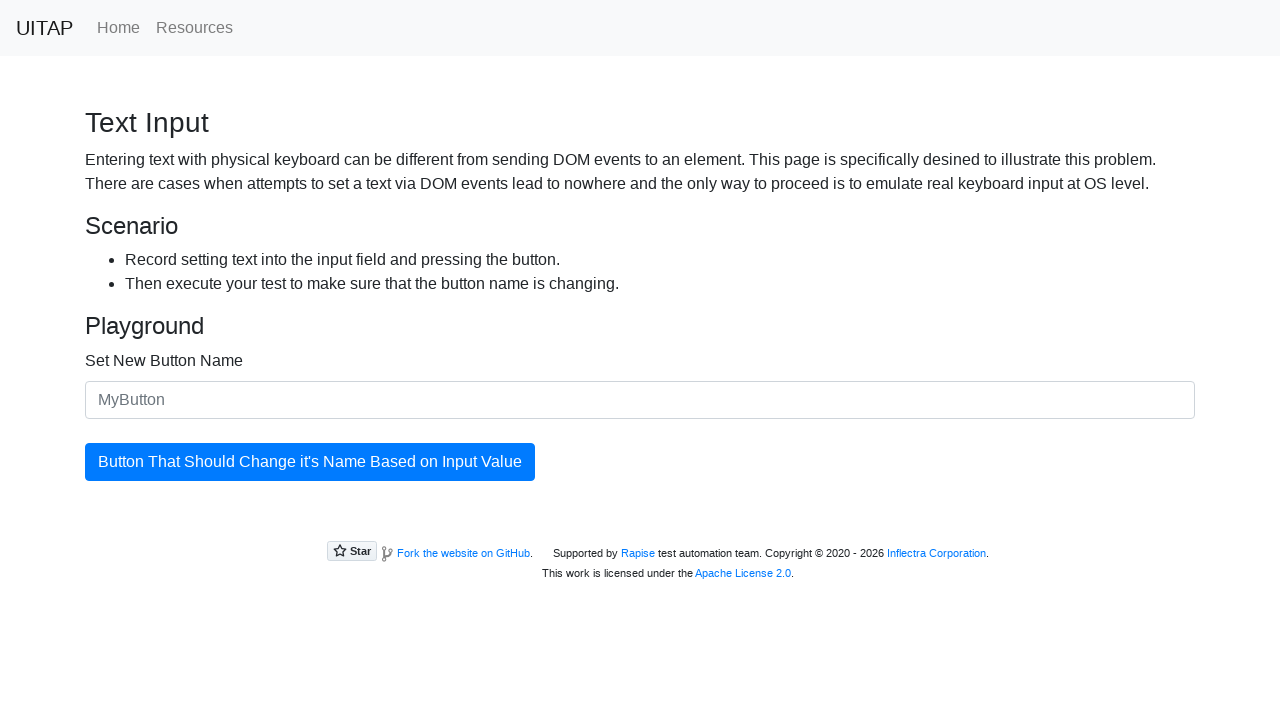

Cleared the input field on #newButtonName
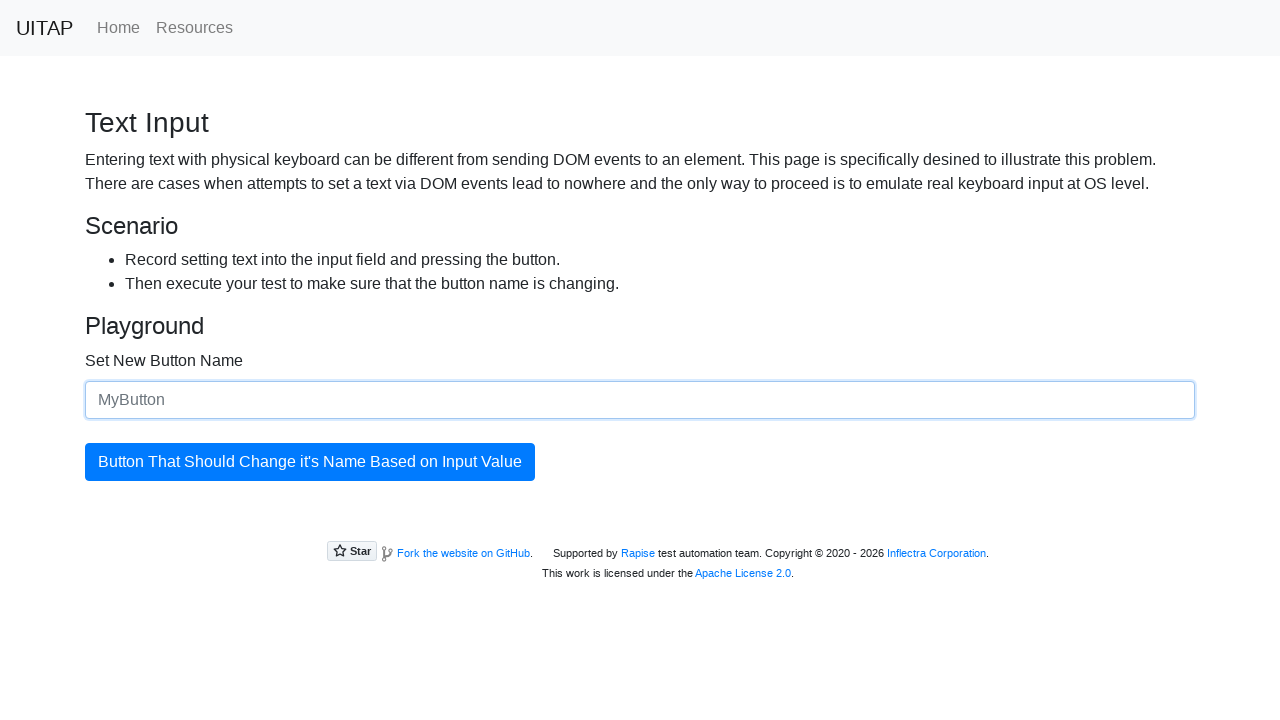

Entered 'SkyPro' as the new button name on #newButtonName
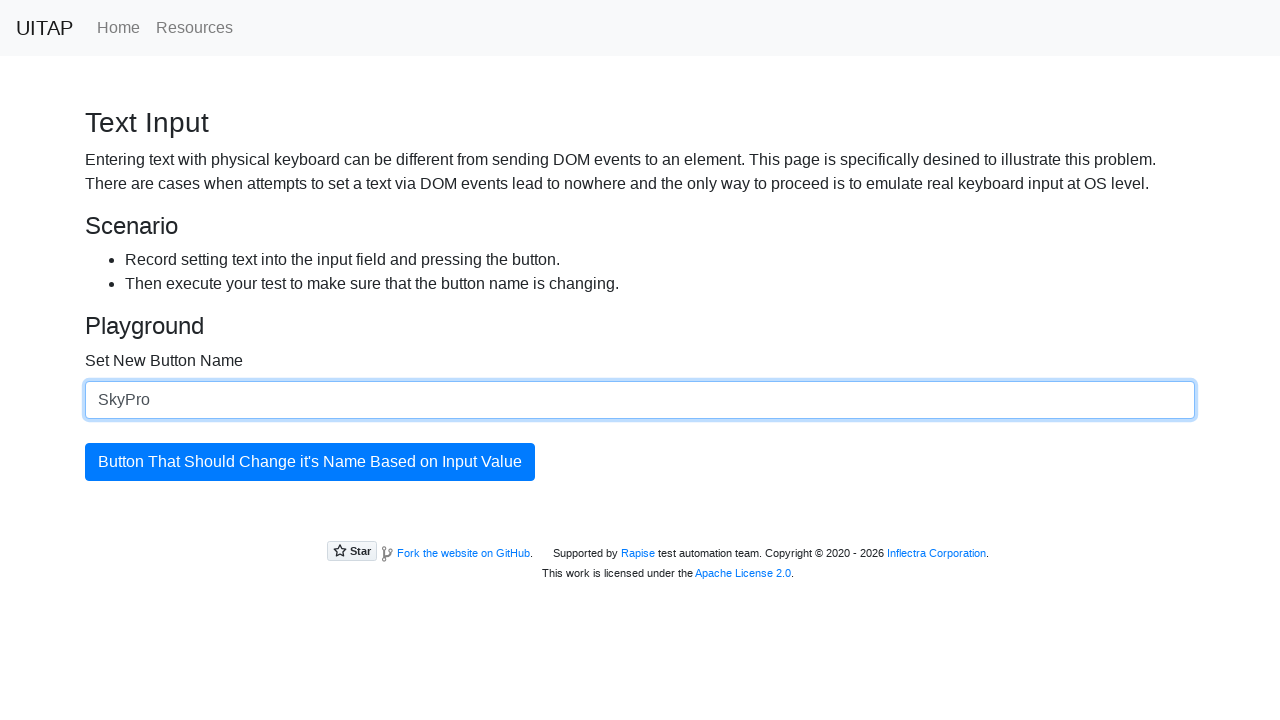

Clicked the update button to apply the new button name at (310, 462) on #updatingButton
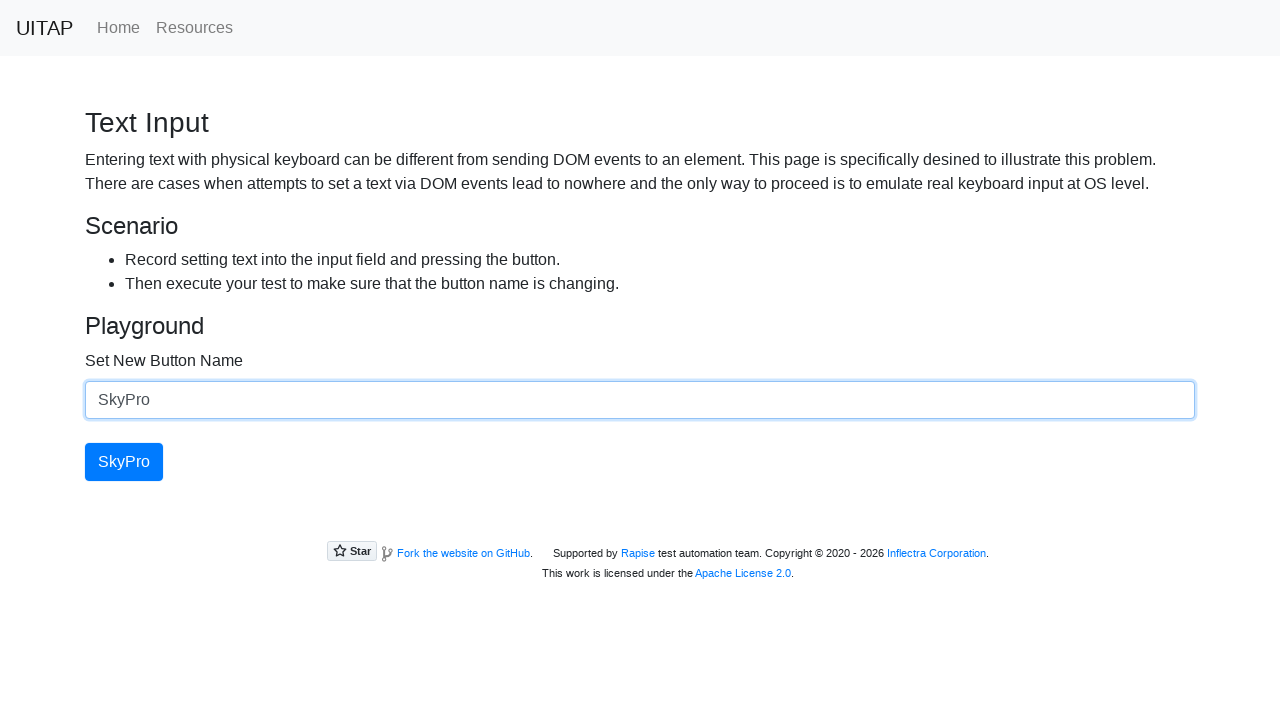

Confirmed button '#updatingButton' is still present after update
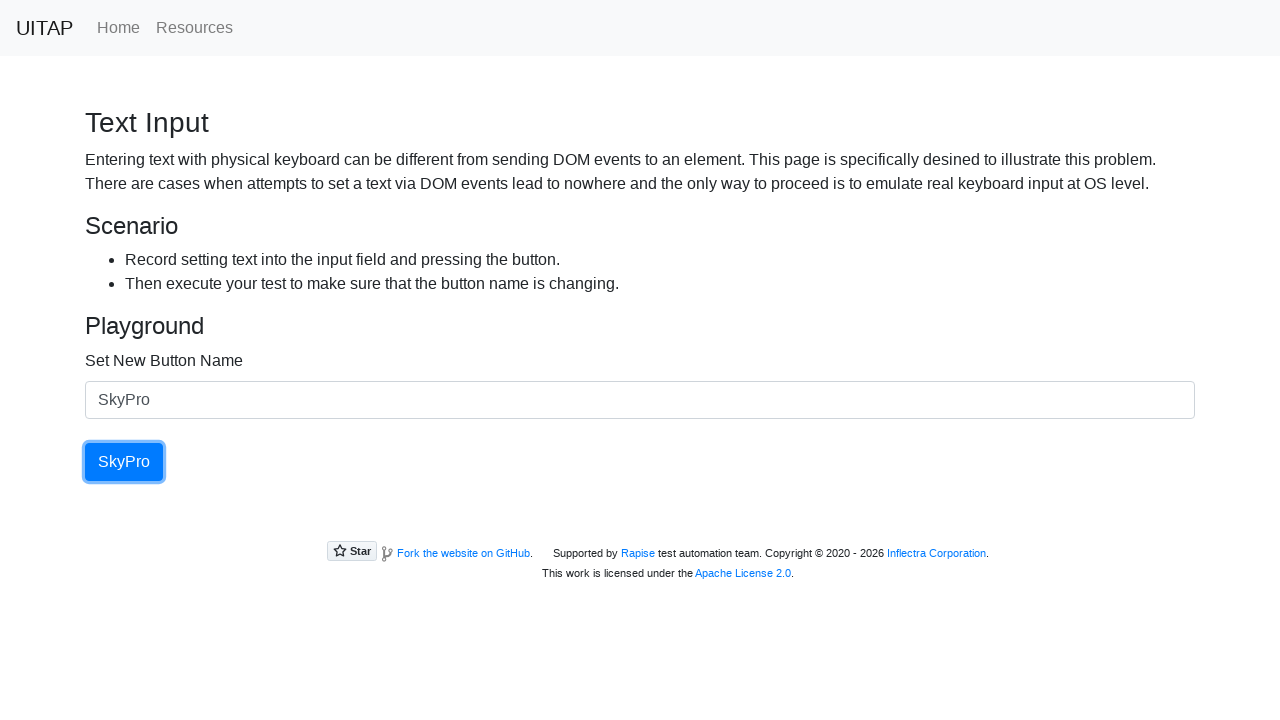

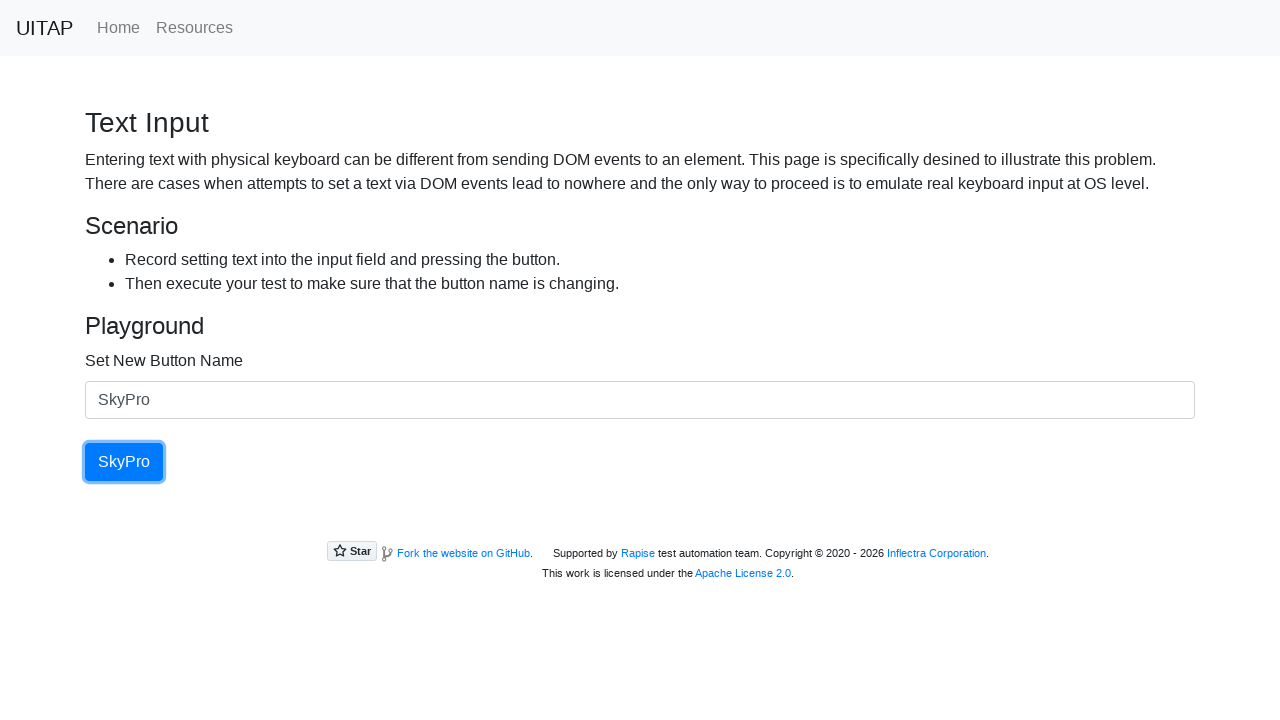